Tests the Playwright documentation site by clicking the "Get started" link and verifying navigation to the intro page.

Starting URL: https://playwright.dev/

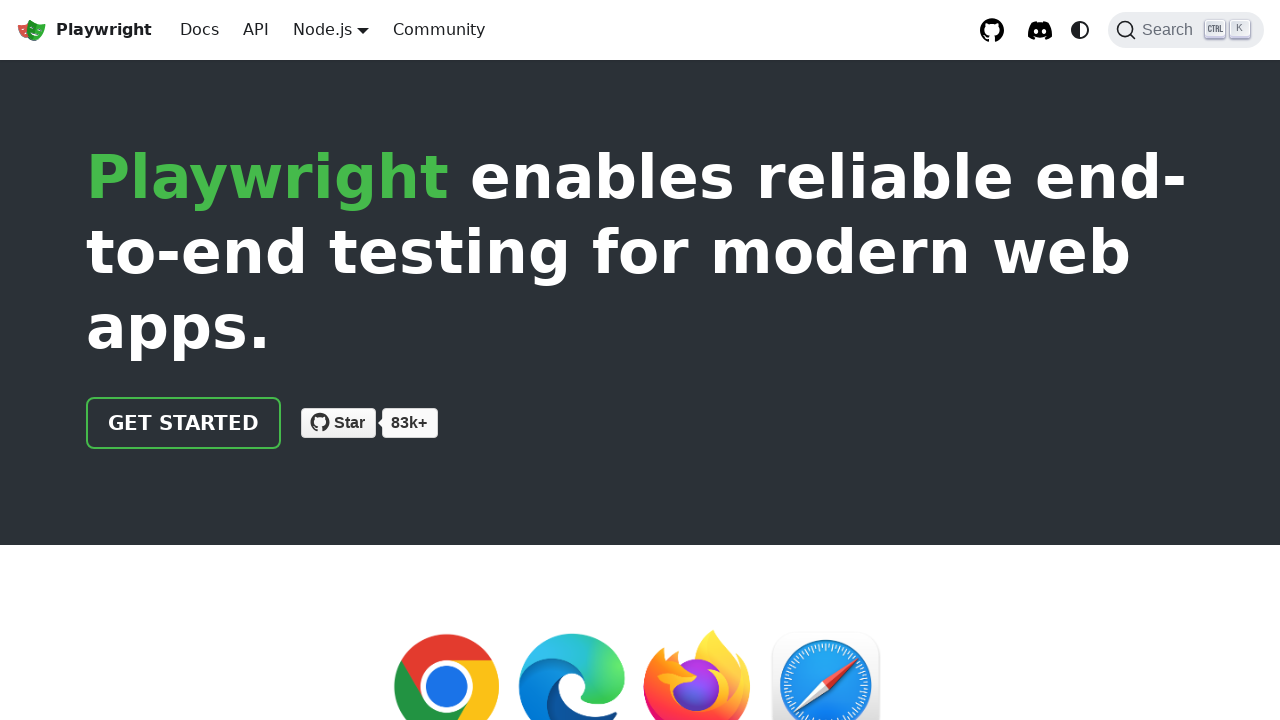

Clicked 'Get started' link on Playwright documentation homepage at (184, 423) on internal:role=link[name="Get started"i]
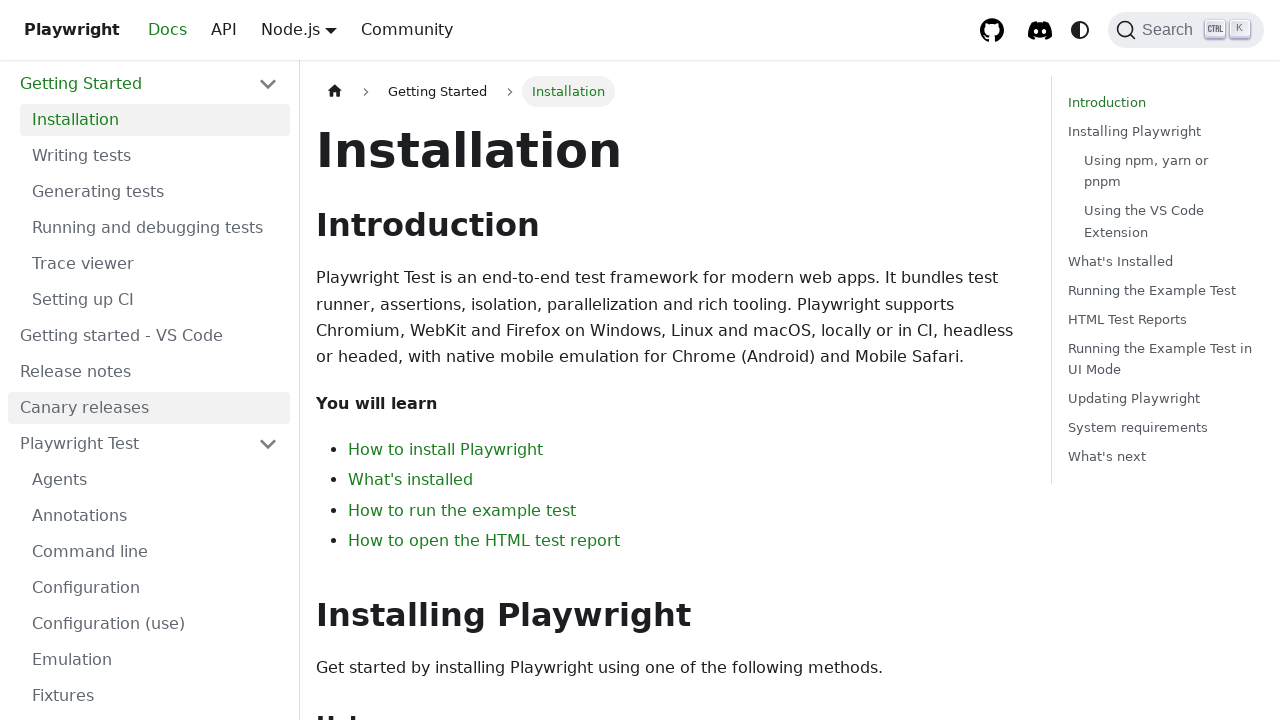

Successfully navigated to intro page
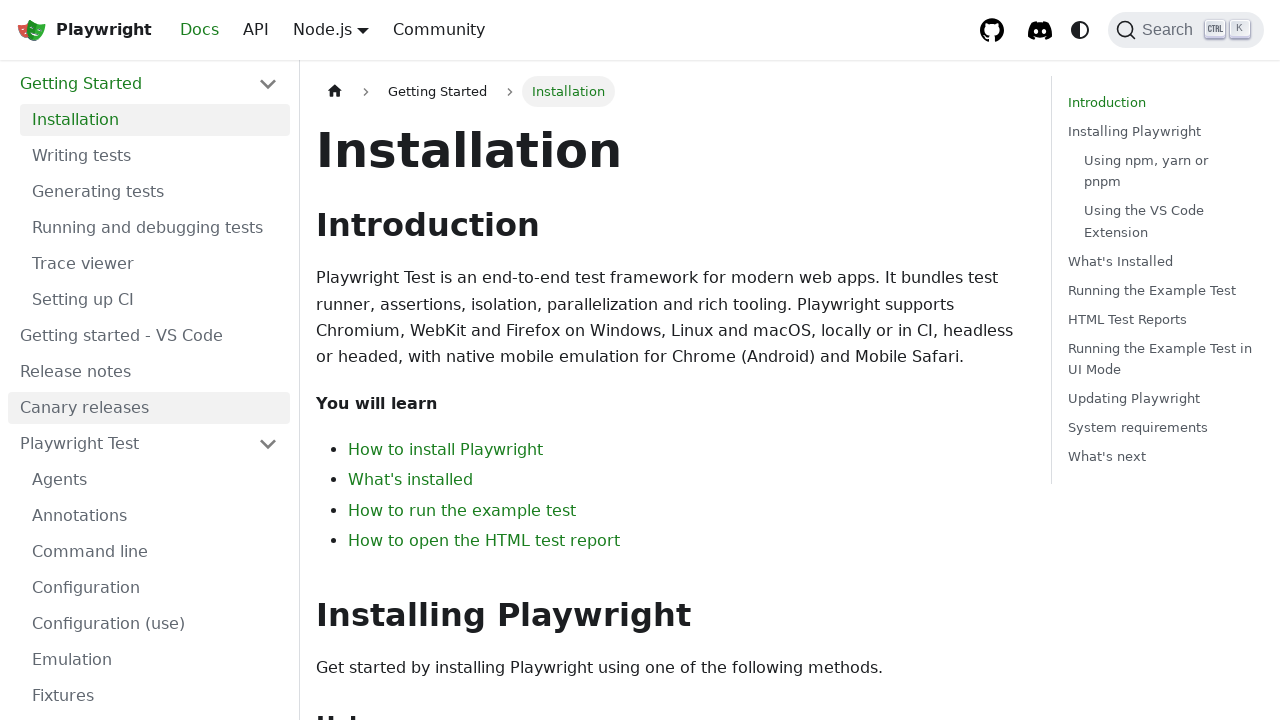

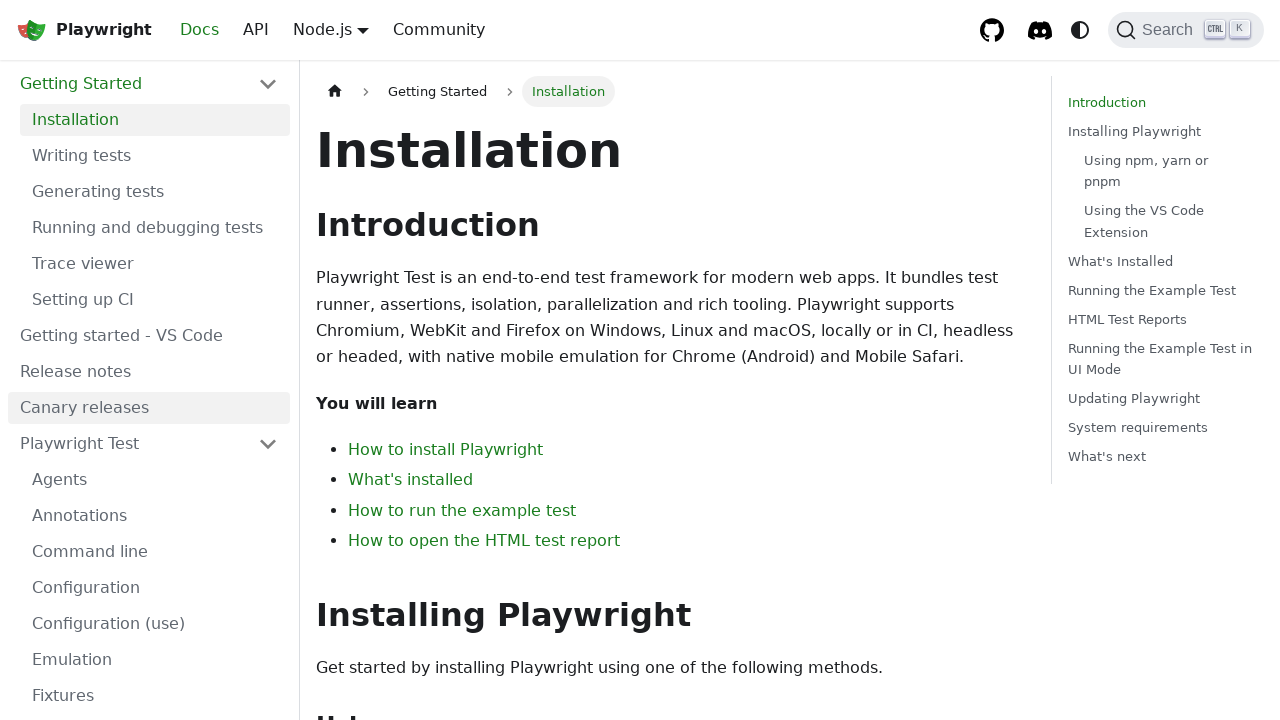